Tests the user registration flow on ParaBank demo site by filling out the registration form with personal details and verifying successful account creation with a welcome message.

Starting URL: https://parabank.parasoft.com/parabank/index.htm

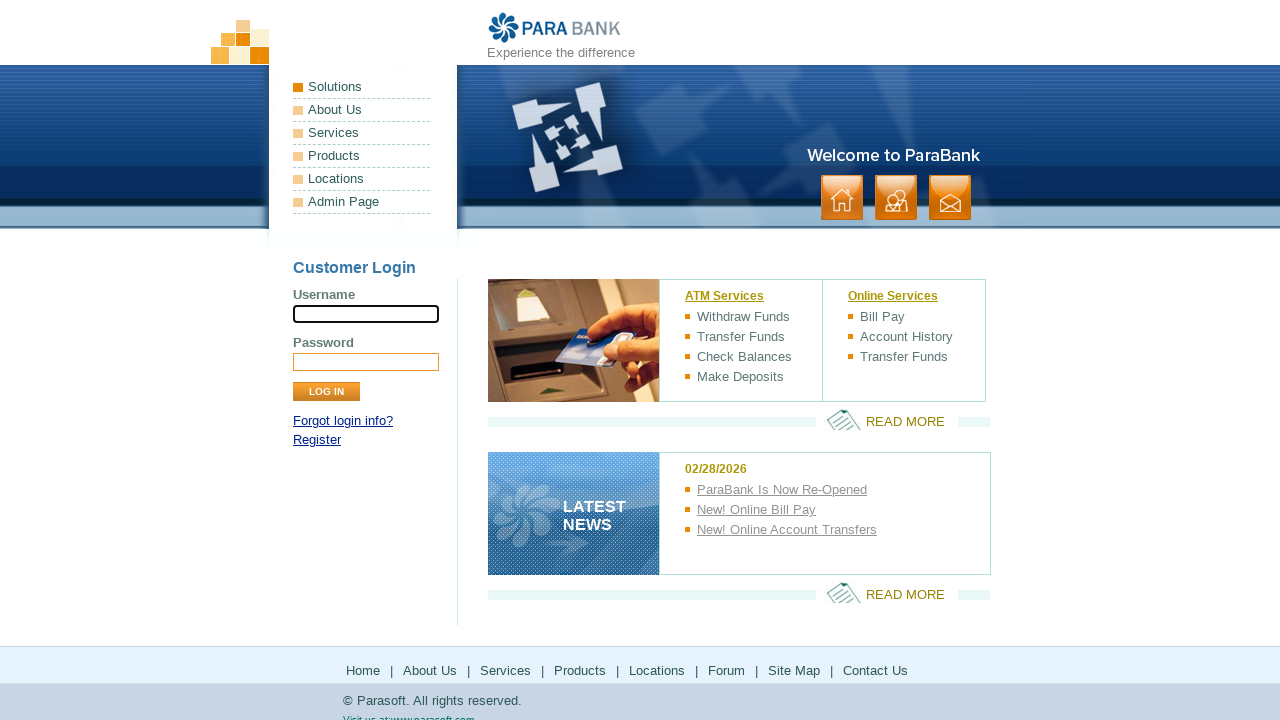

Clicked Register link to navigate to registration form at (317, 440) on a:has-text('Register')
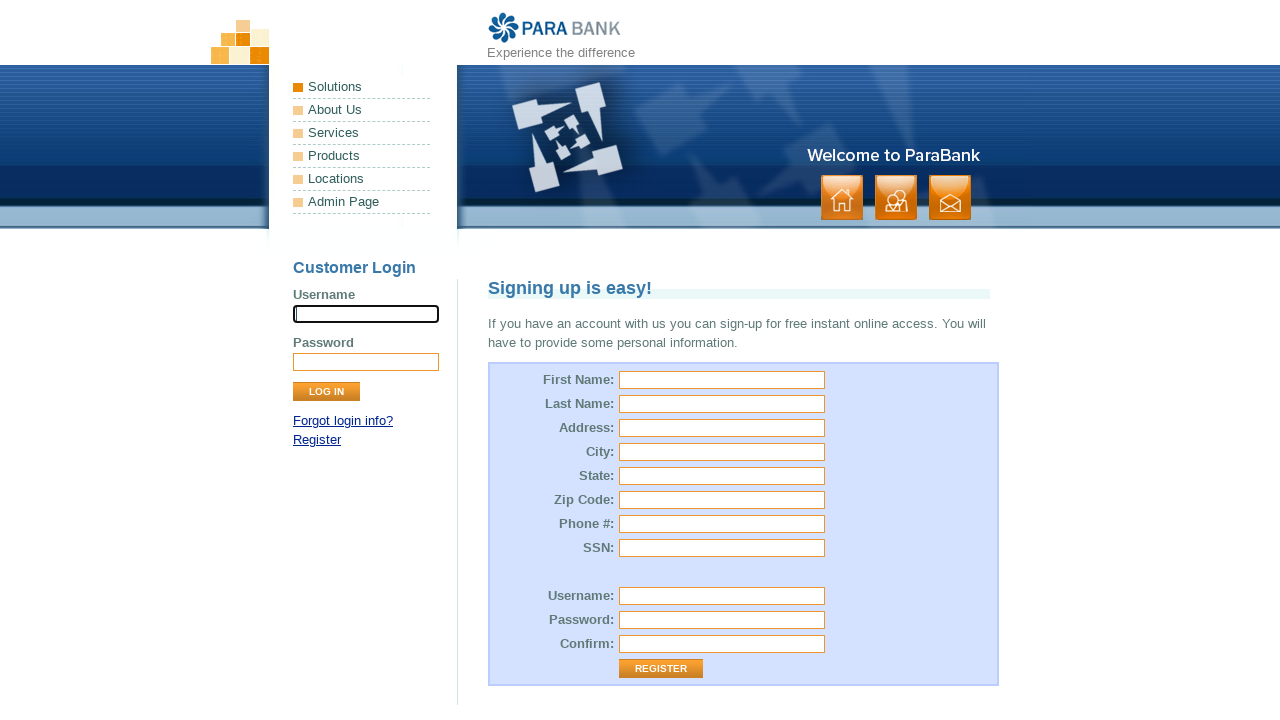

Filled first name field with 'Jazeera' on #customer\.firstName
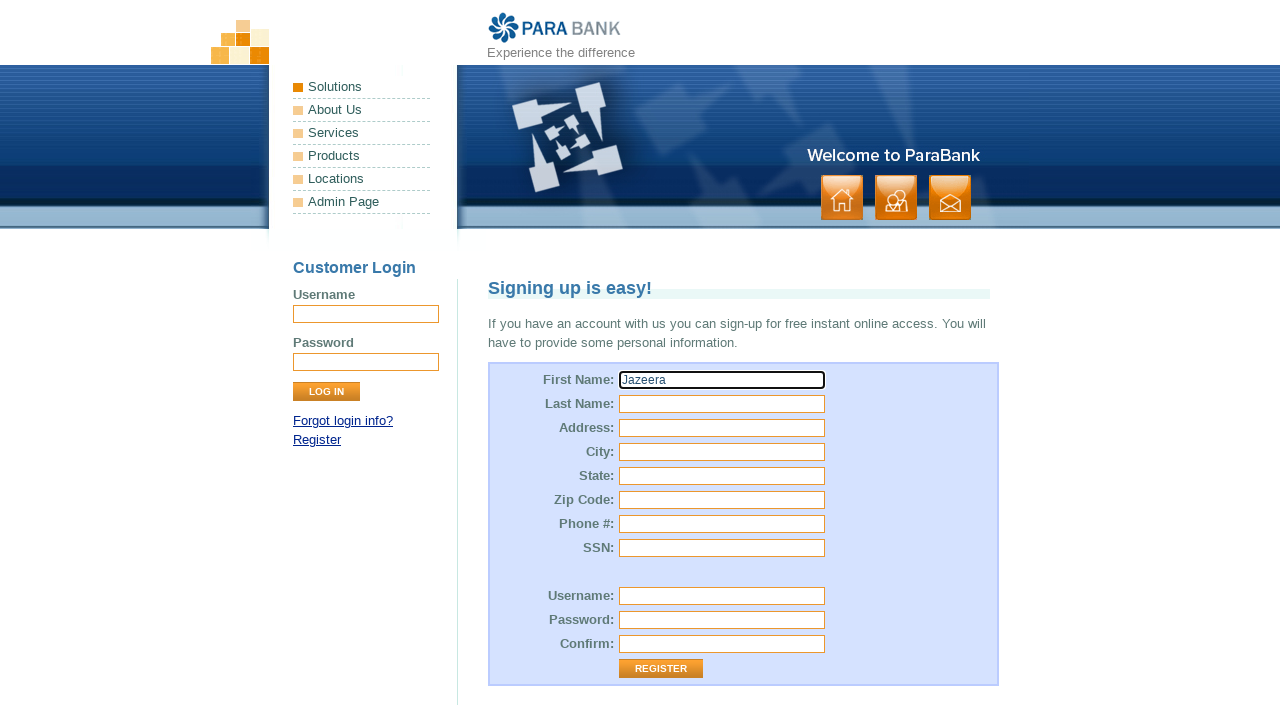

Filled last name field with 'Arin' on #customer\.lastName
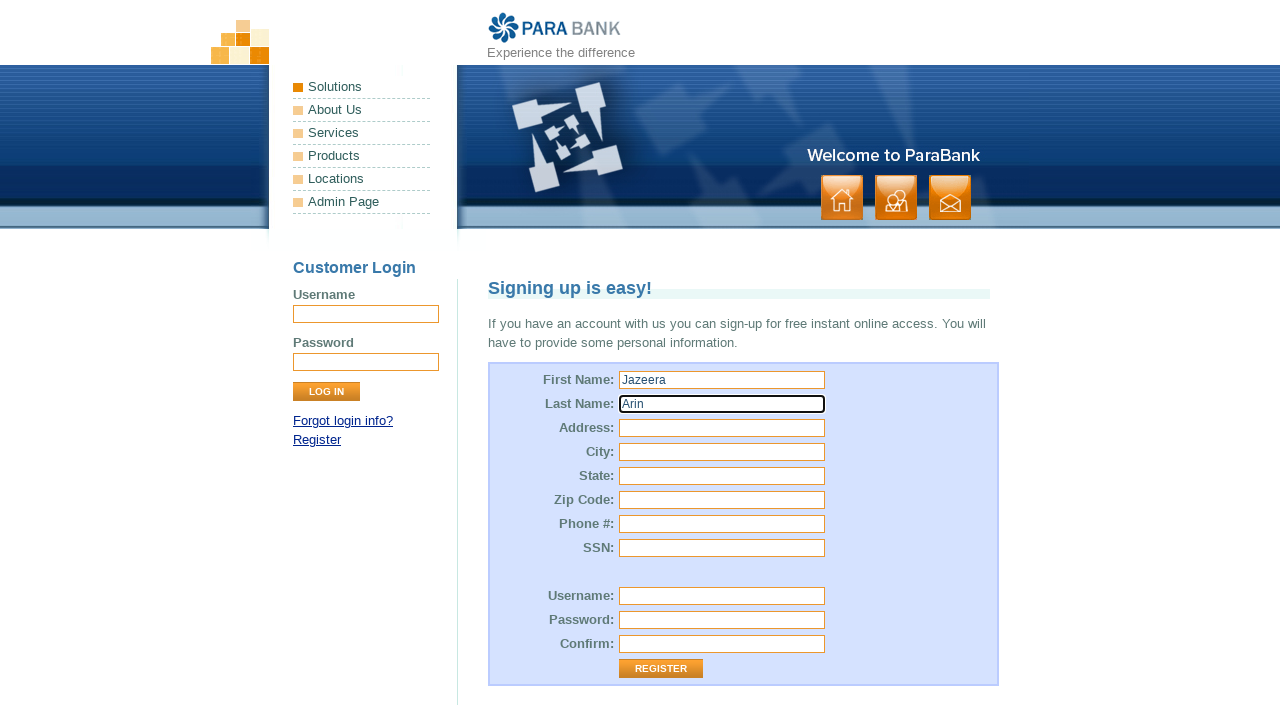

Filled street address field with '24 Wayne street' on #customer\.address\.street
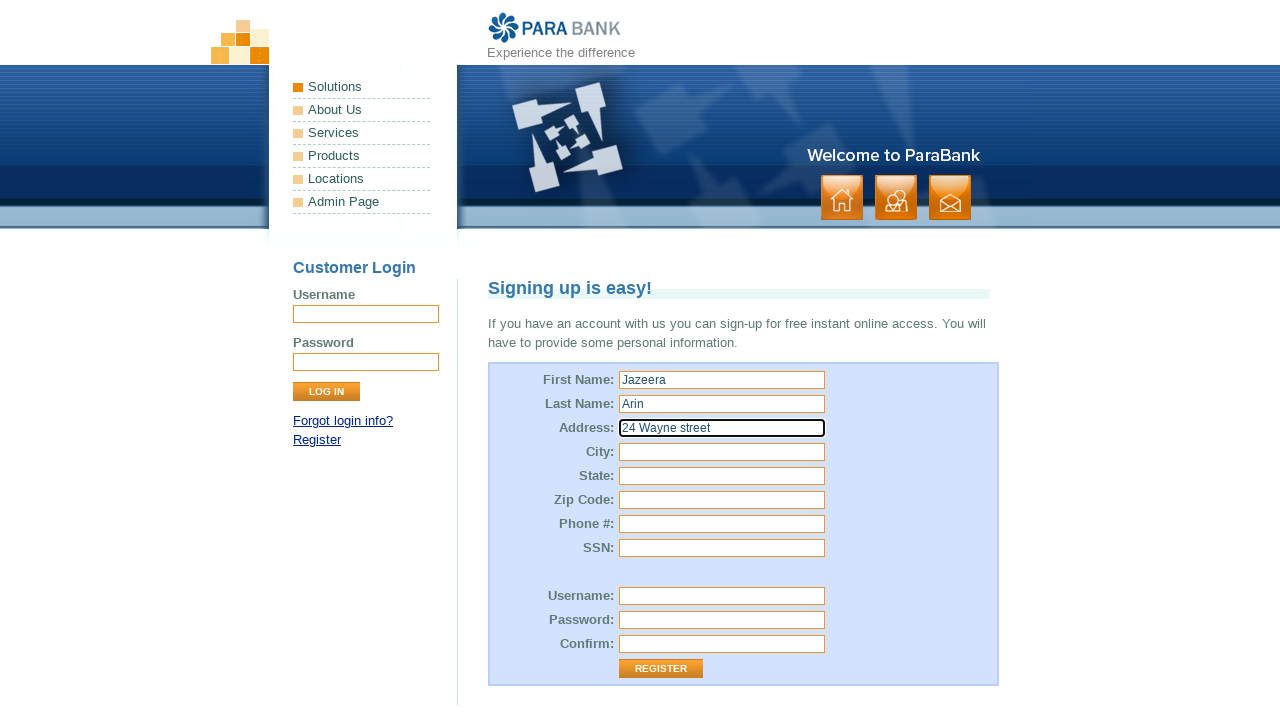

Filled city field with 'Wayne' on #customer\.address\.city
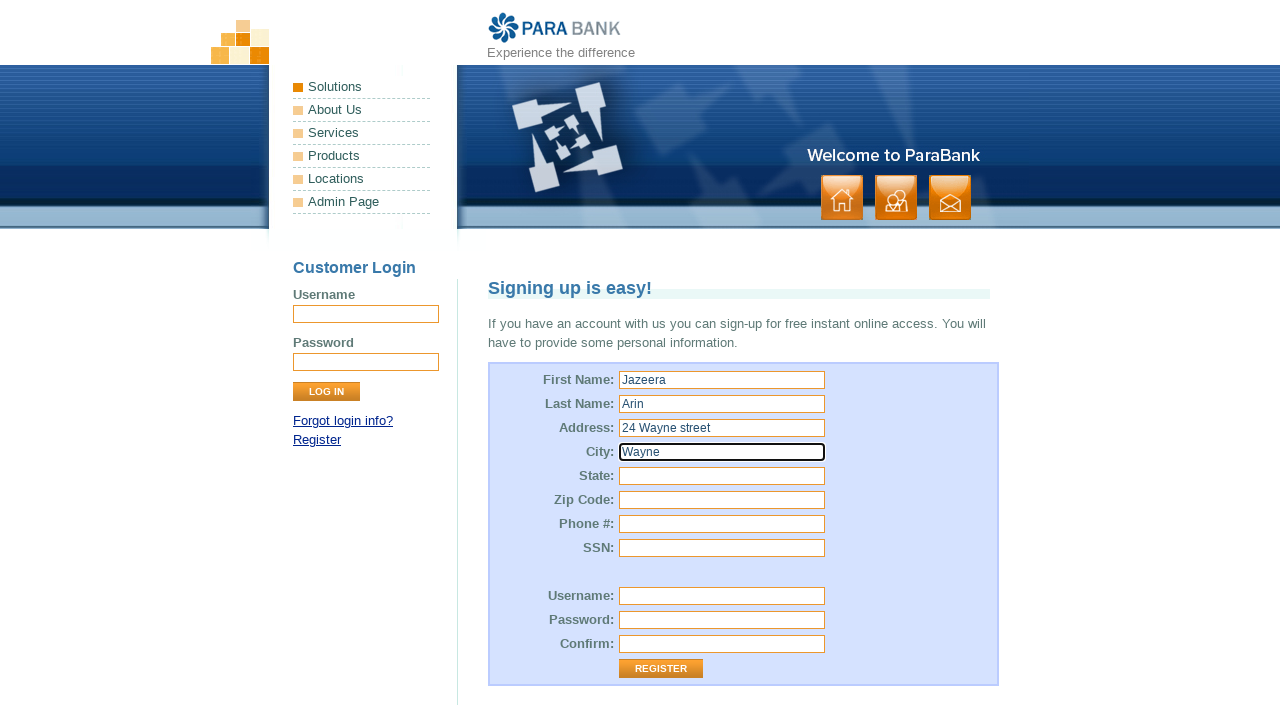

Filled state field with 'NJ' on #customer\.address\.state
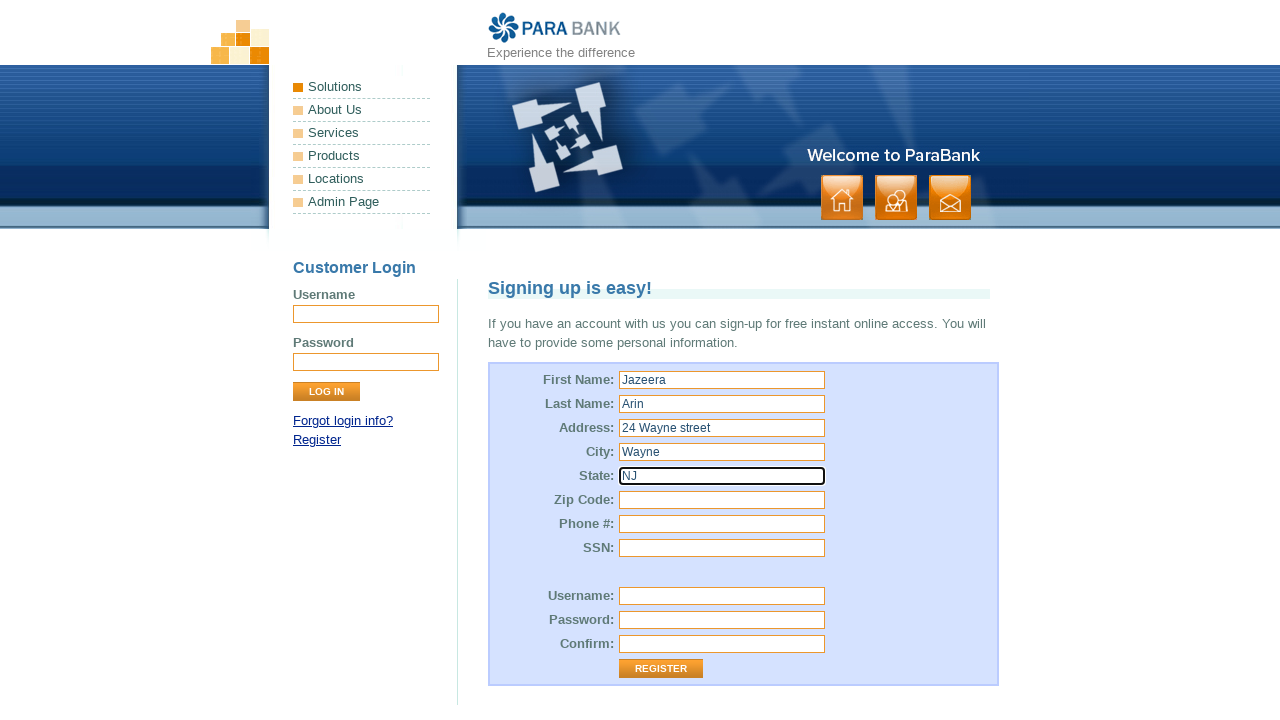

Filled zip code field with '23456' on #customer\.address\.zipCode
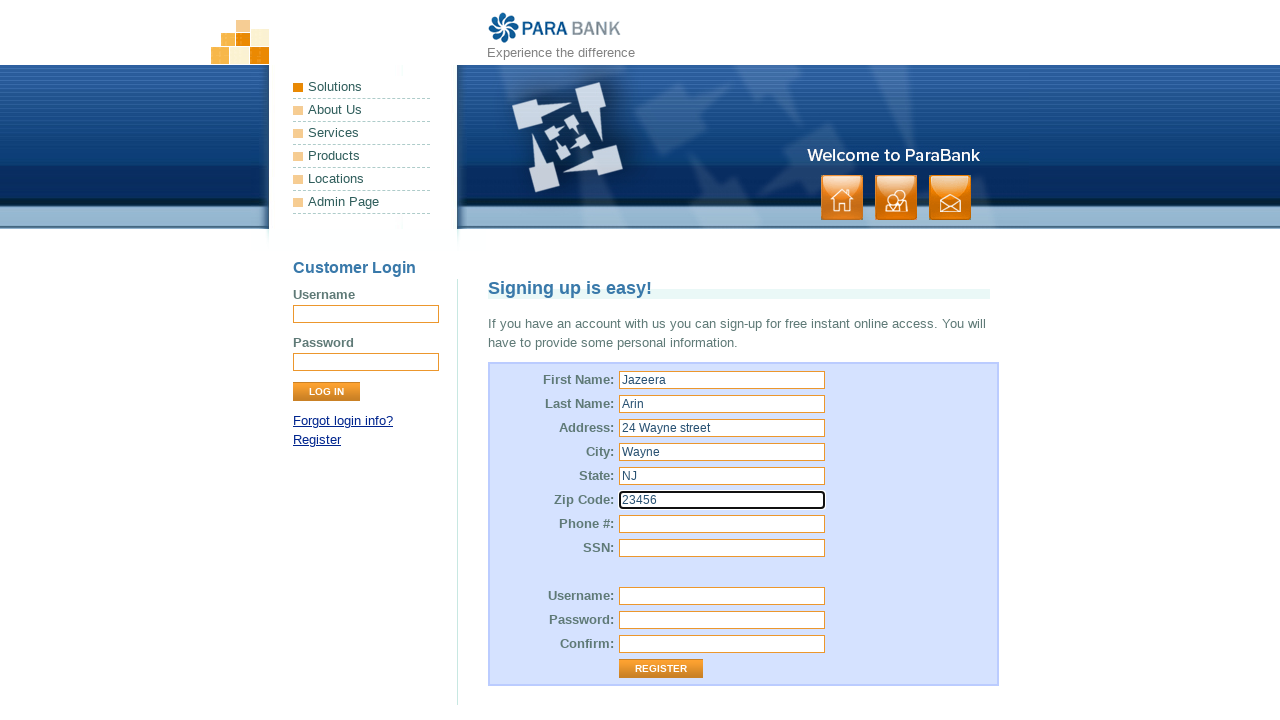

Filled phone number field with '234 563 5665' on #customer\.phoneNumber
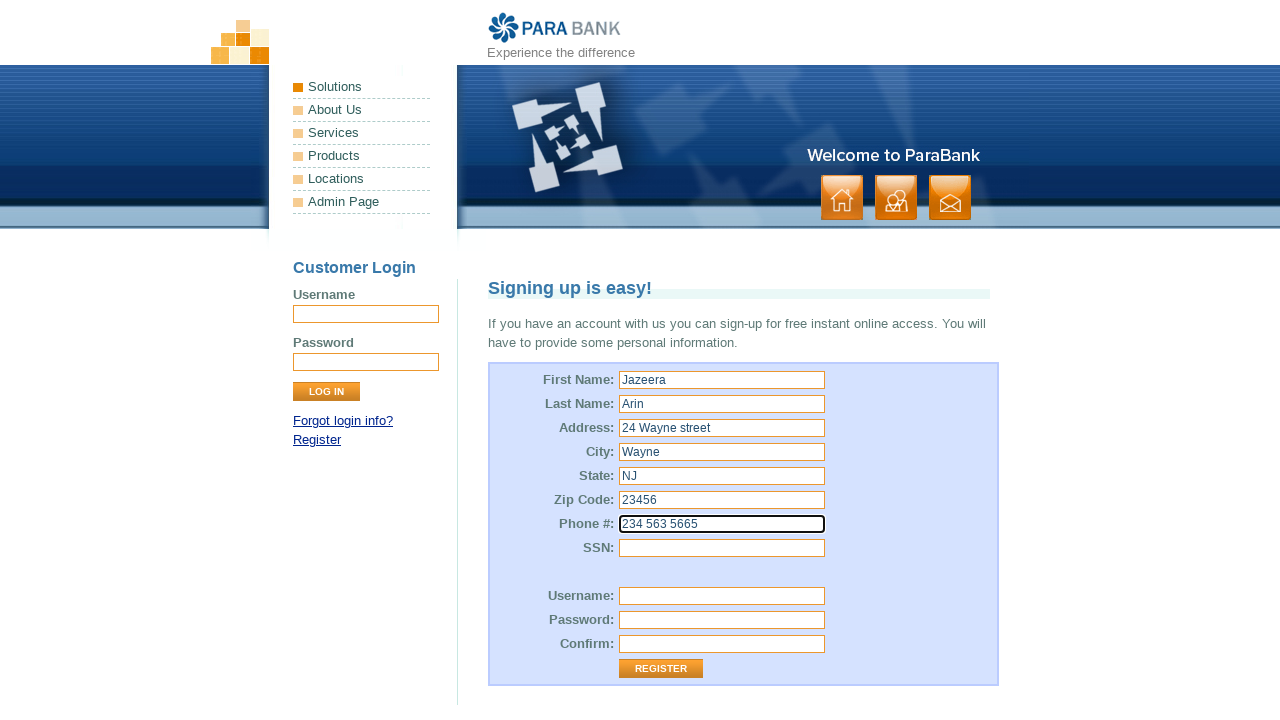

Filled SSN field with '234 563 566' on #customer\.ssn
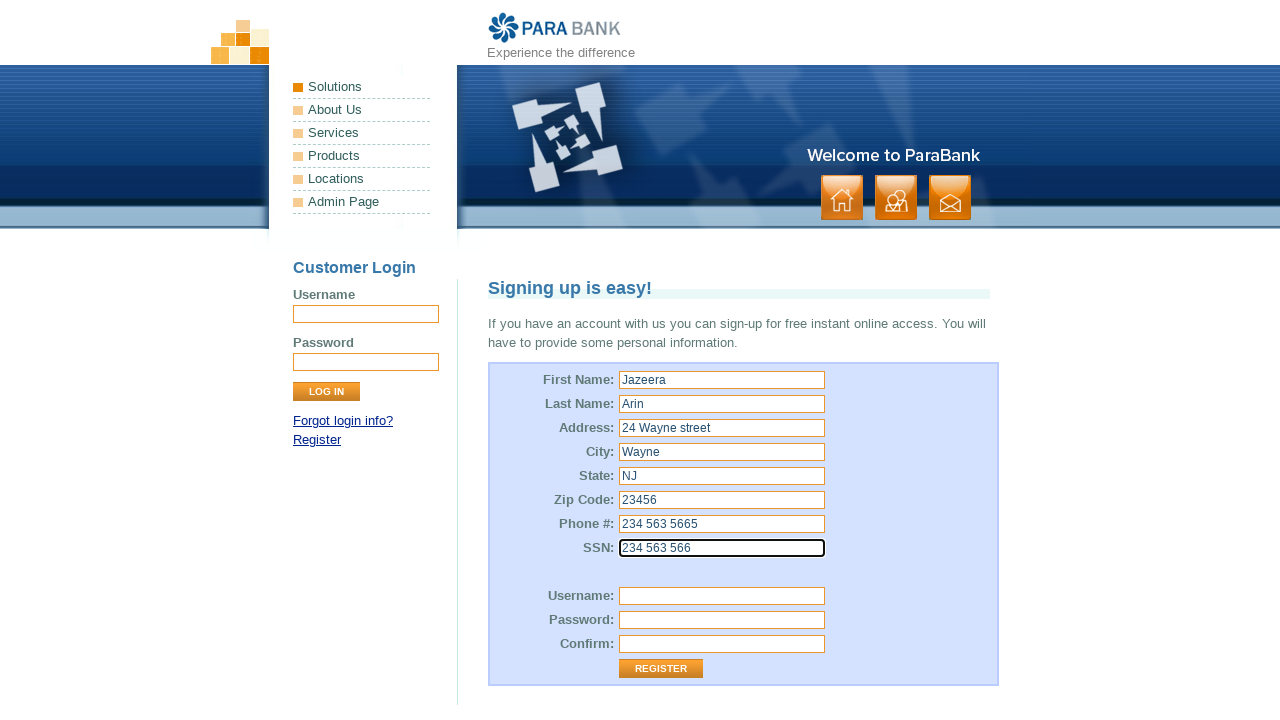

Filled username field with generated test username on #customer\.username
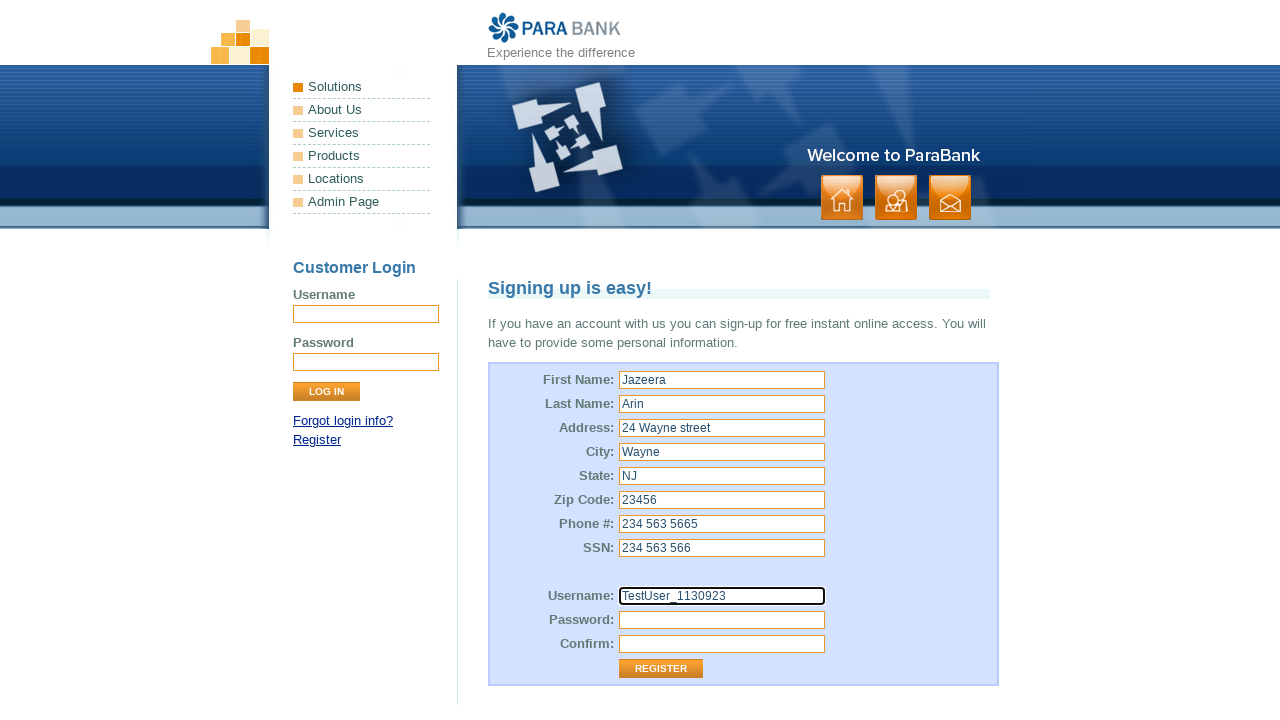

Filled password field with 'qwerty123' on #customer\.password
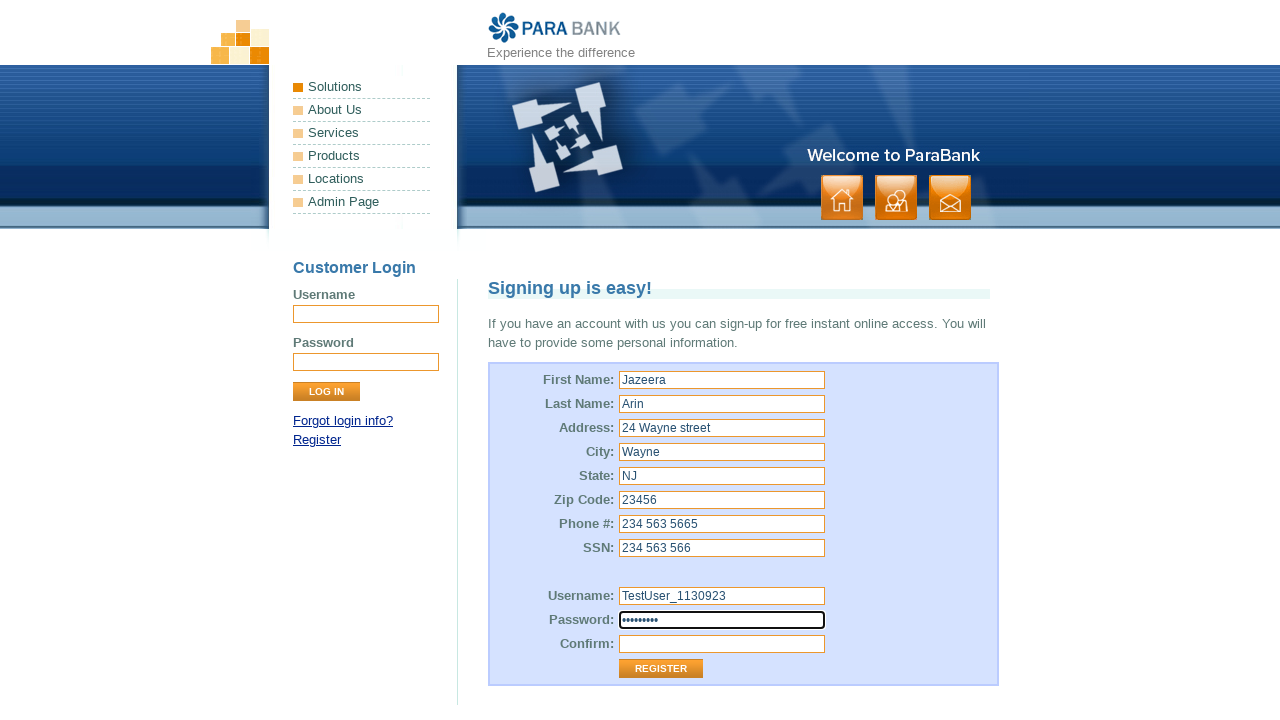

Filled password confirmation field with 'qwerty123' on #repeatedPassword
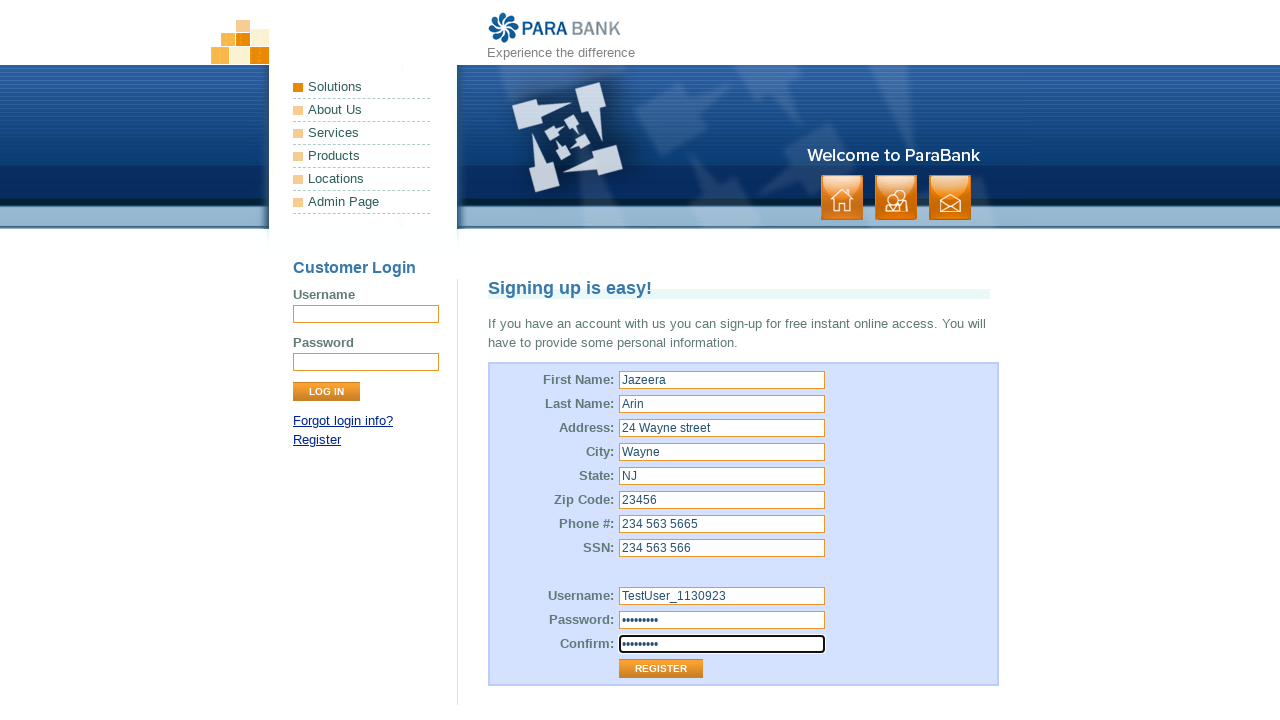

Clicked Register button to submit the registration form at (661, 669) on input[type='submit'][value='Register']
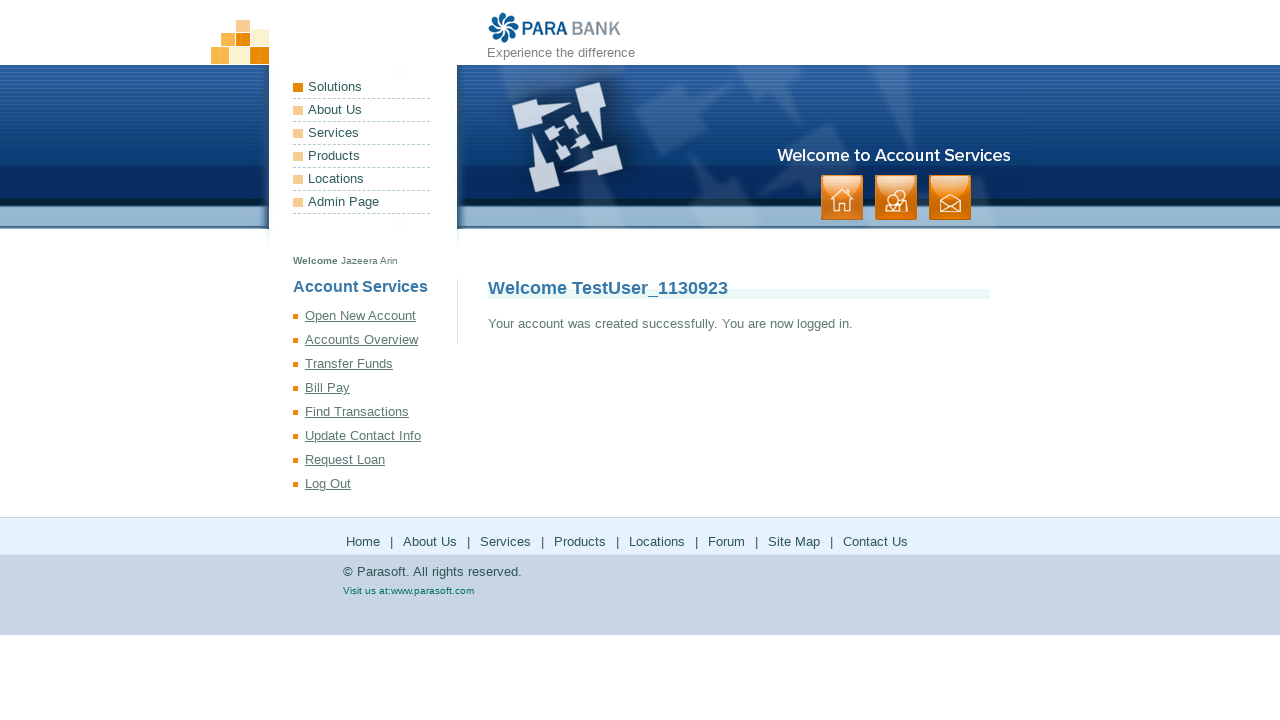

Welcome heading element loaded successfully
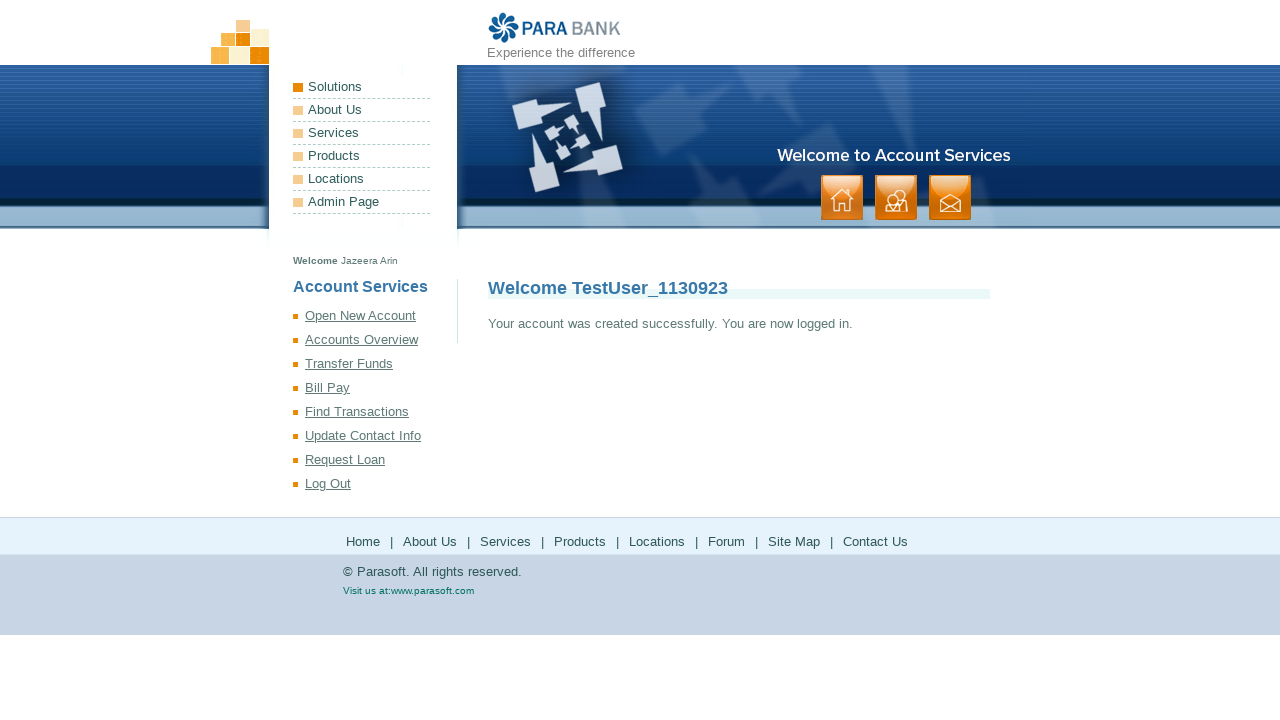

Retrieved welcome heading element
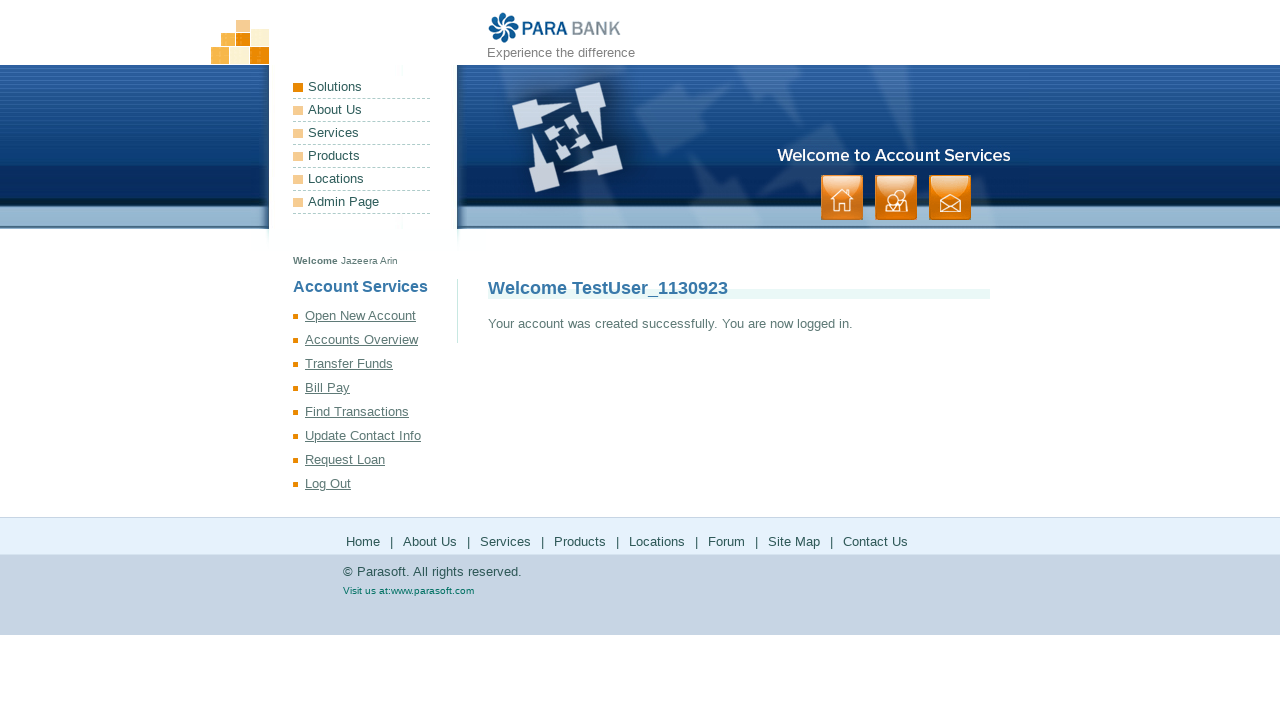

Verified welcome message is present - registration successful
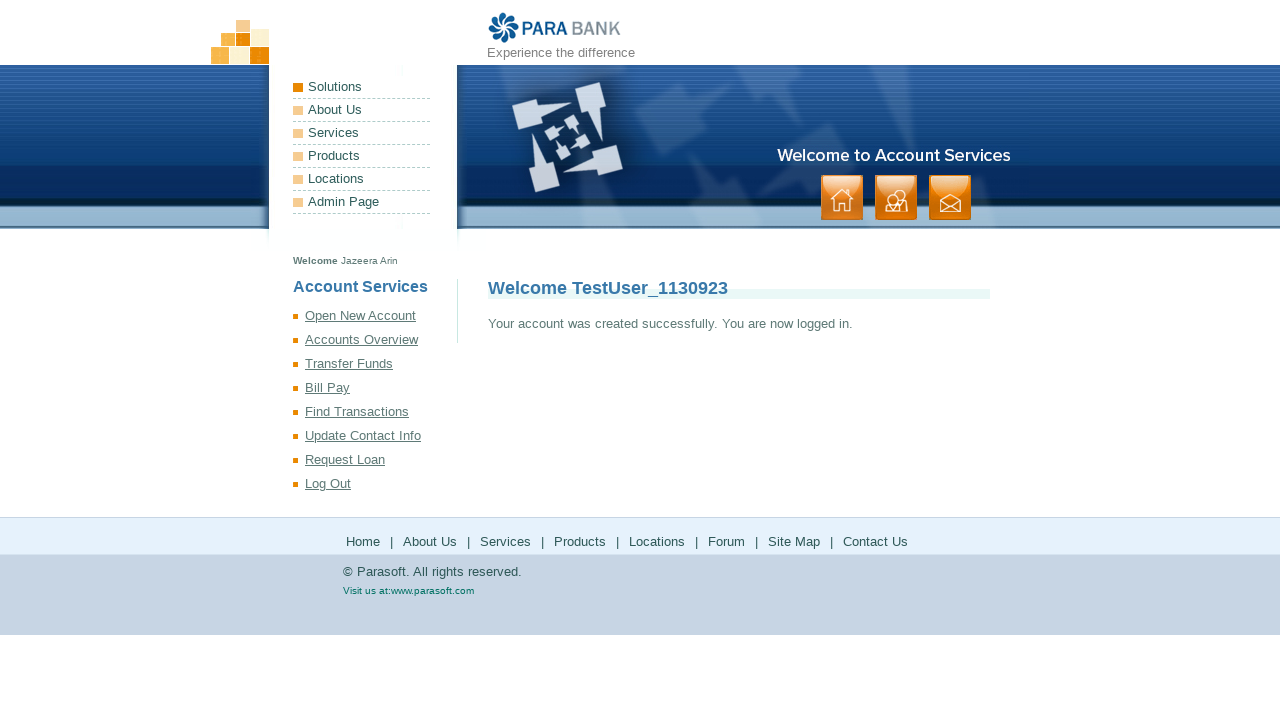

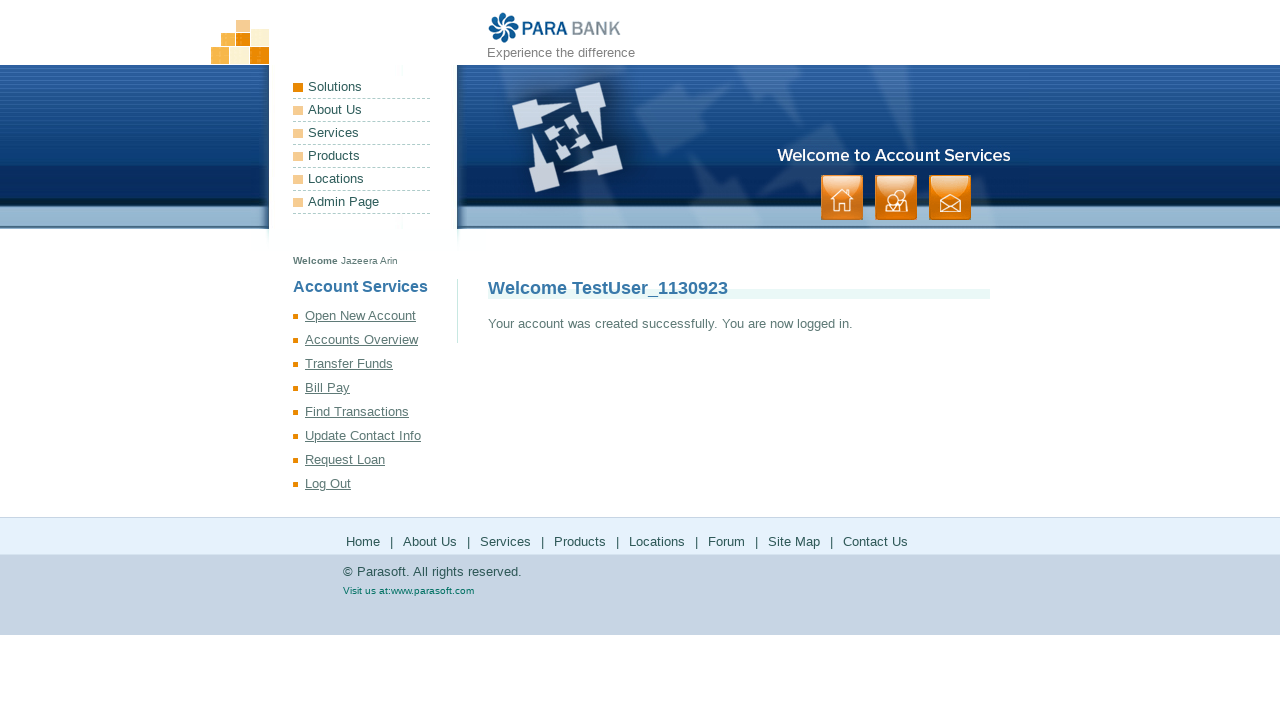